Tests flight search functionality on BlazeDemo by selecting departure and destination cities from dropdowns, clicking Find Flights, and verifying flight results are displayed.

Starting URL: https://blazedemo.com

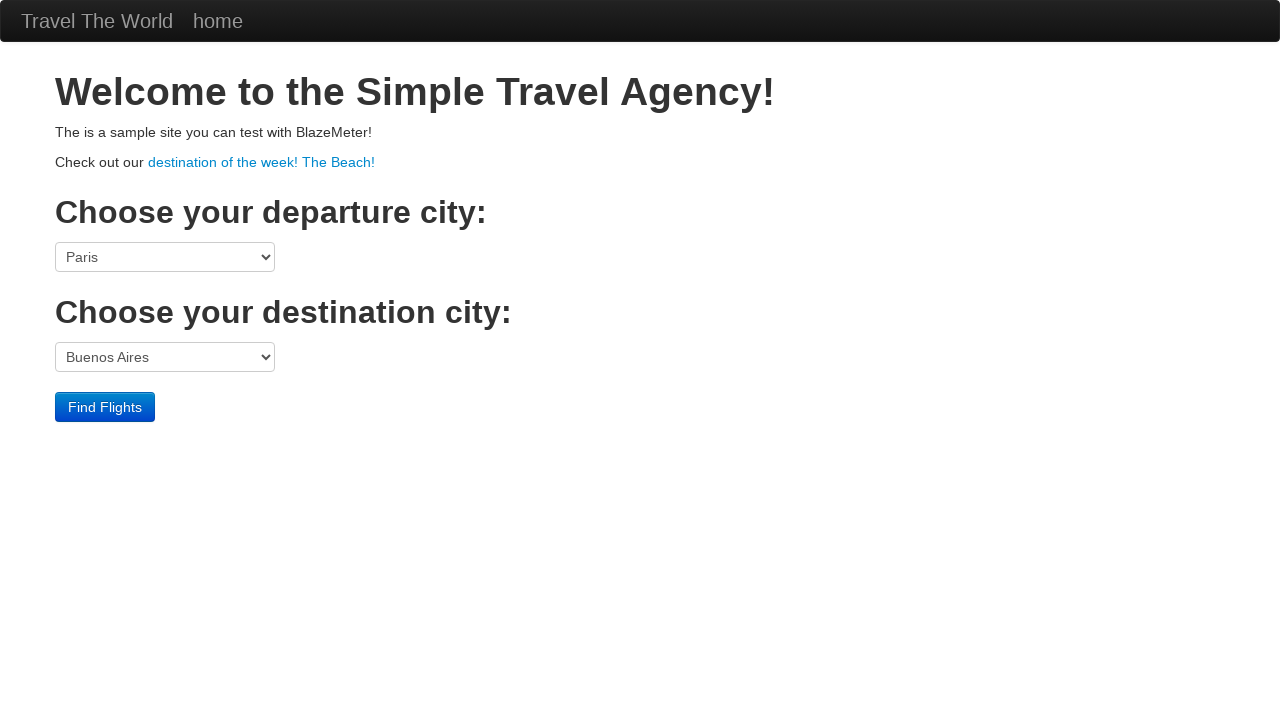

Selected departure city 'Portland' from dropdown on select[name='fromPort']
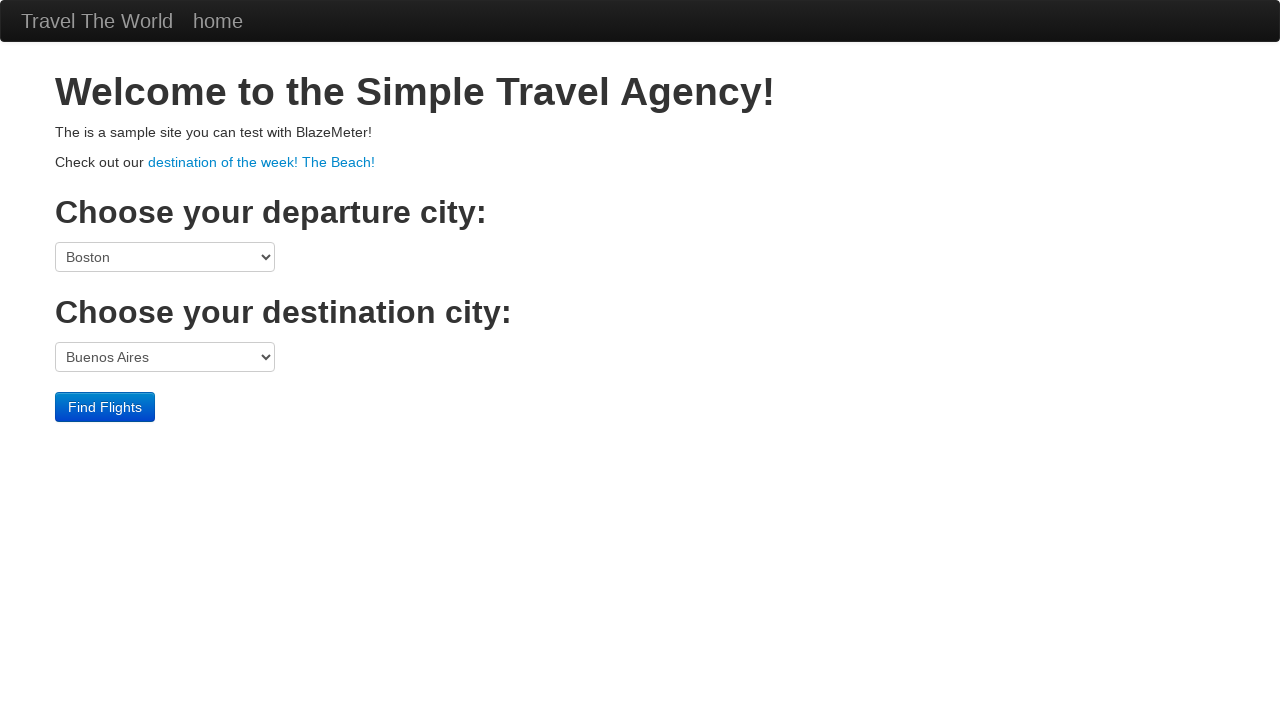

Selected destination city 'Dublin' from dropdown on select[name='toPort']
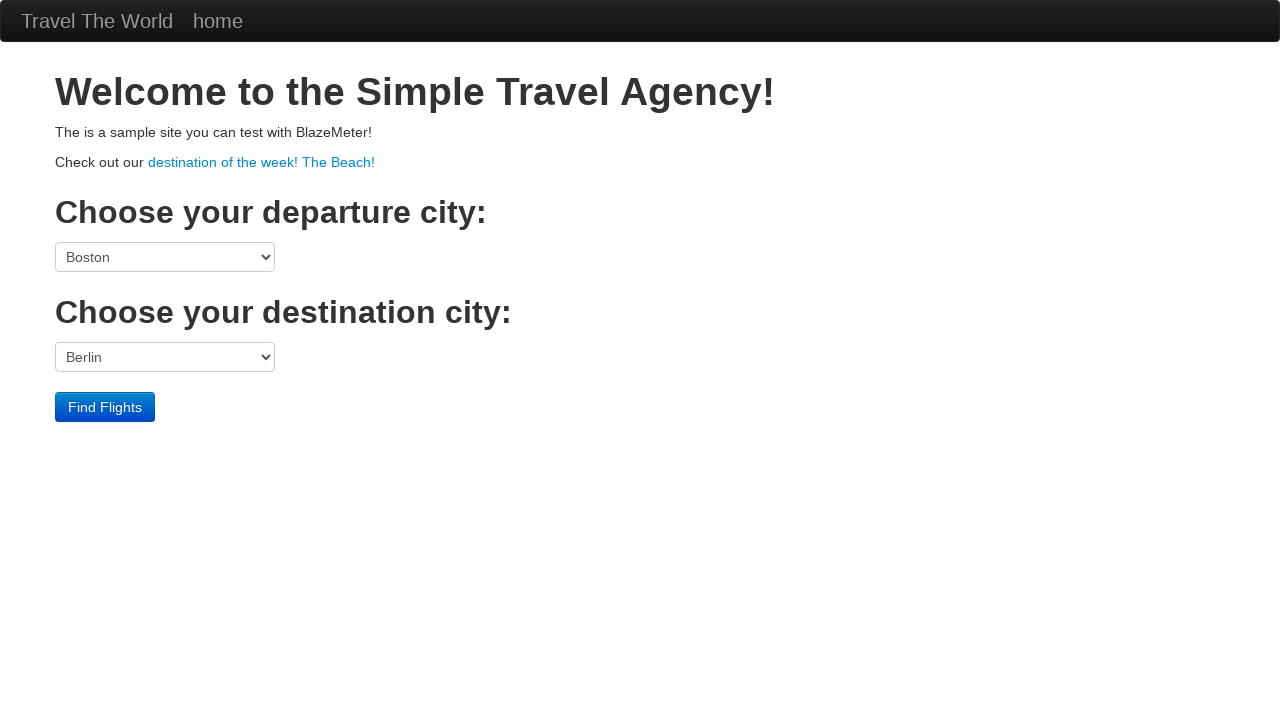

Clicked 'Find Flights' button to search for available flights at (105, 407) on input[value='Find Flights']
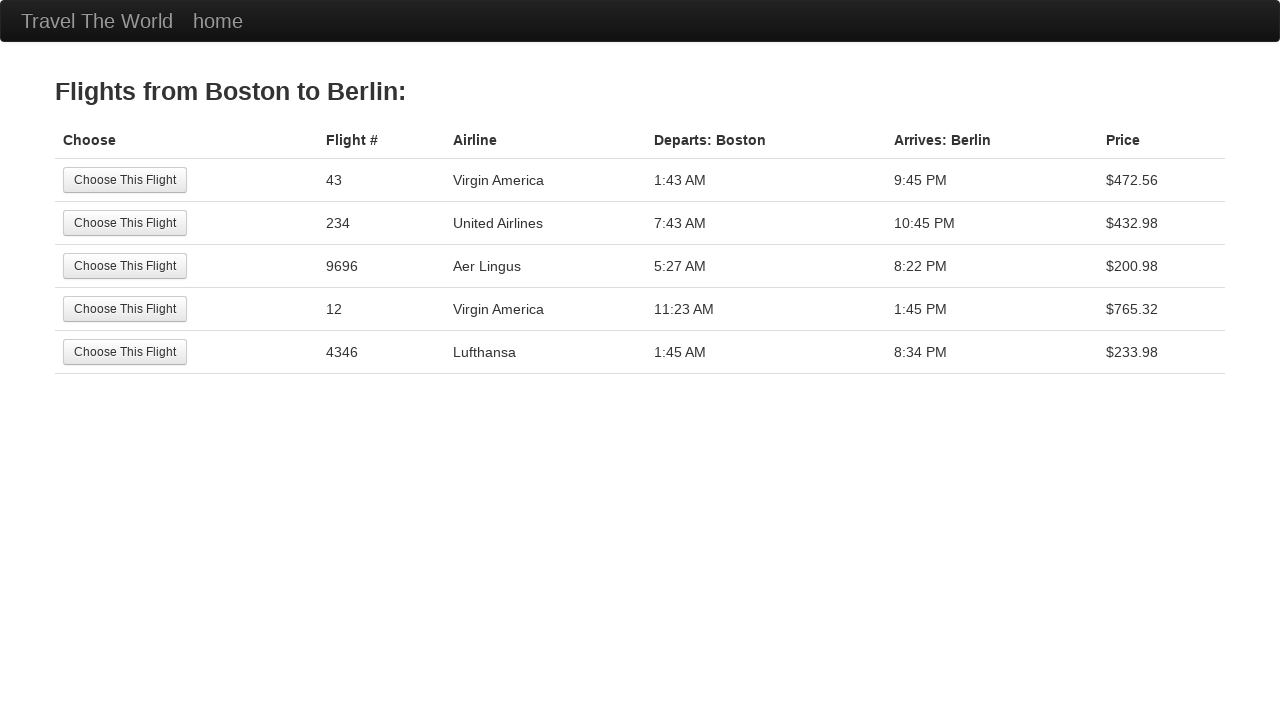

Flight results table loaded successfully
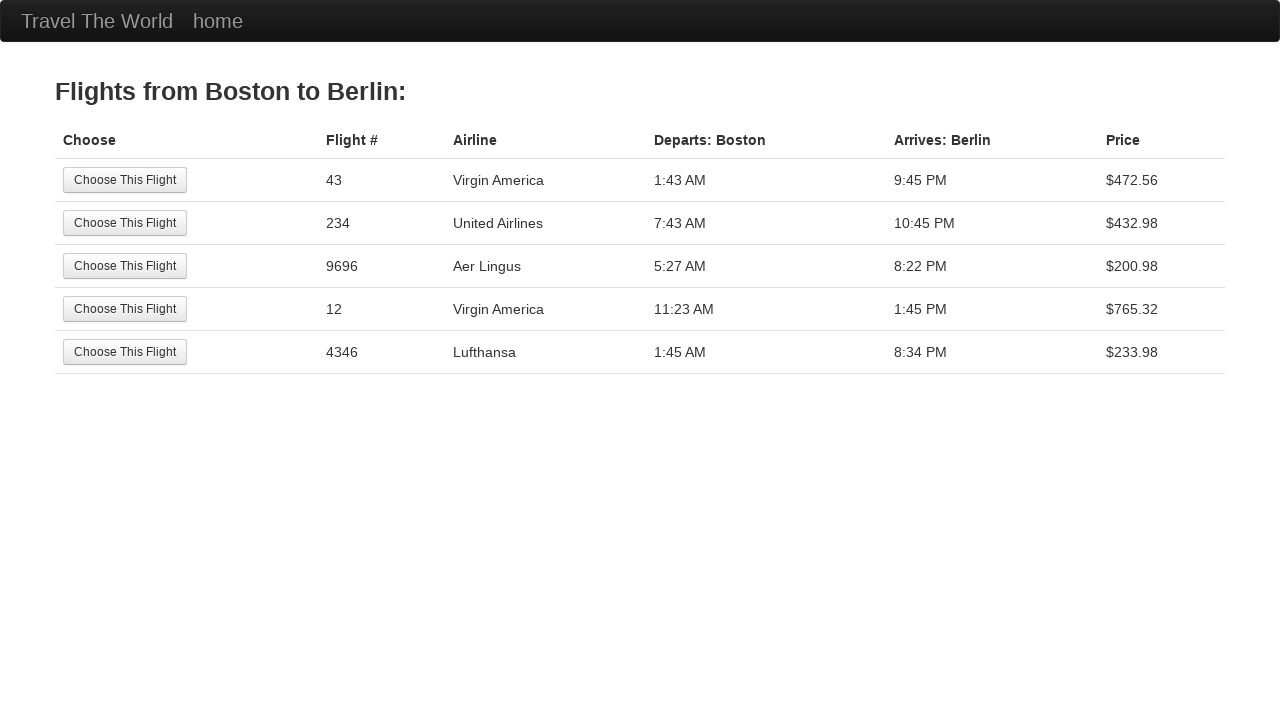

Selected first flight from results at (125, 180) on table tbody tr:first-child input[type='submit']
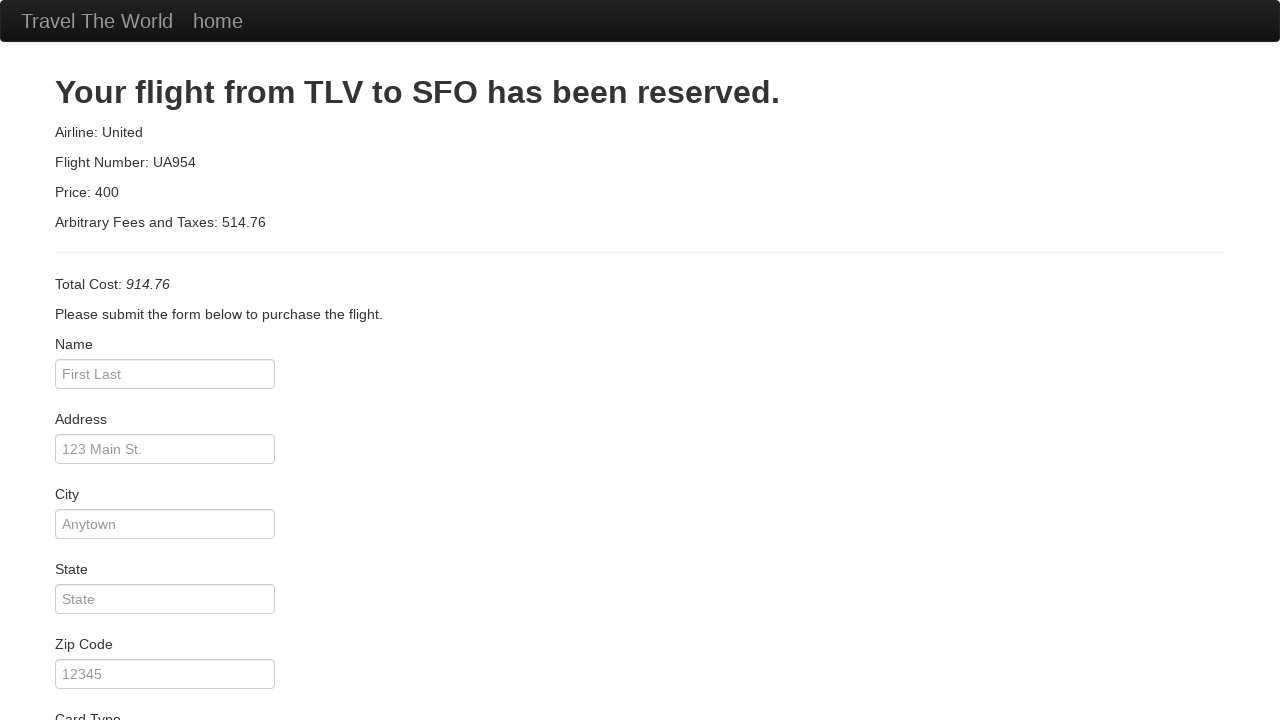

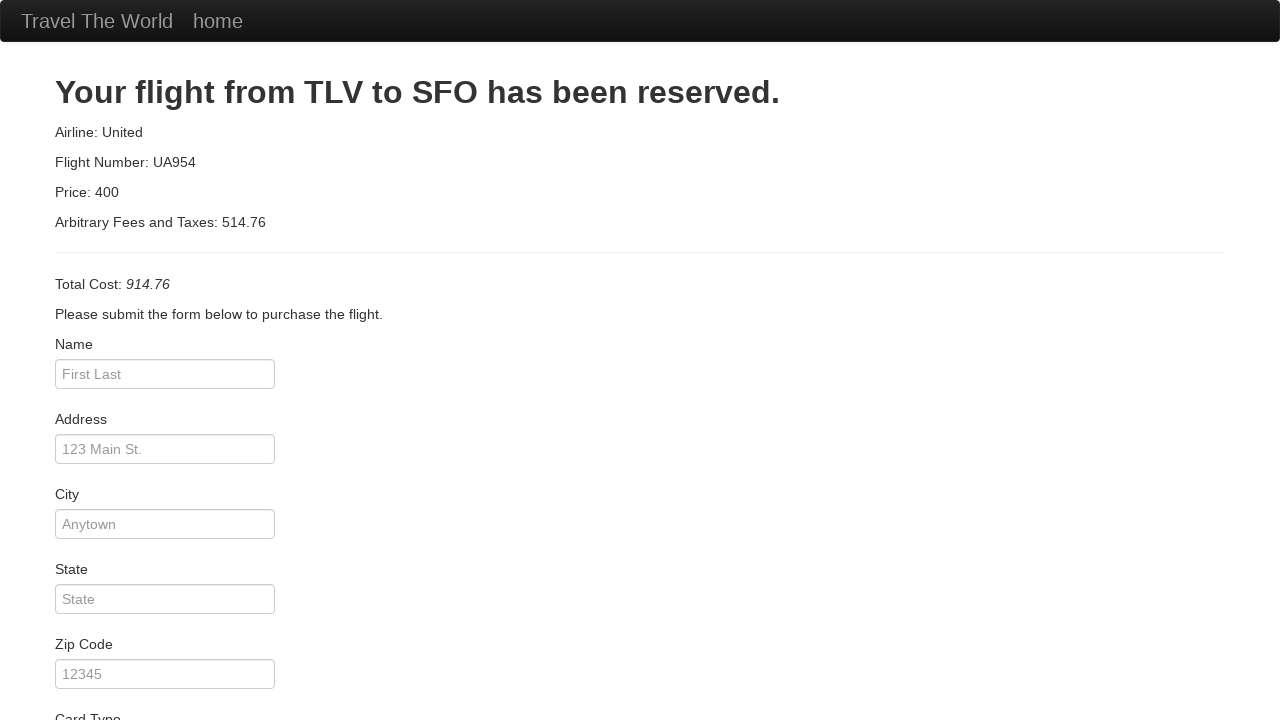